Tests a math quiz form by reading two numbers displayed on the page, calculating their sum, selecting the result from a dropdown menu, and submitting the form.

Starting URL: http://suninjuly.github.io/selects1.html

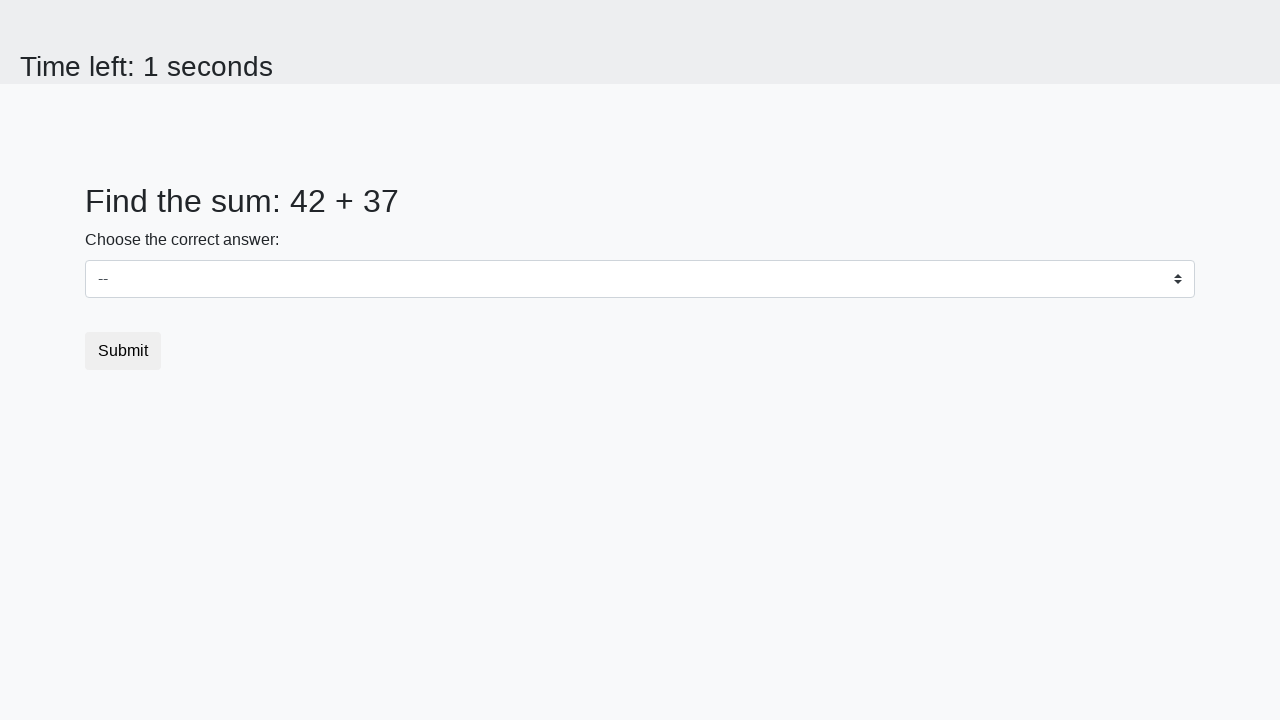

Read first number from #num1 element
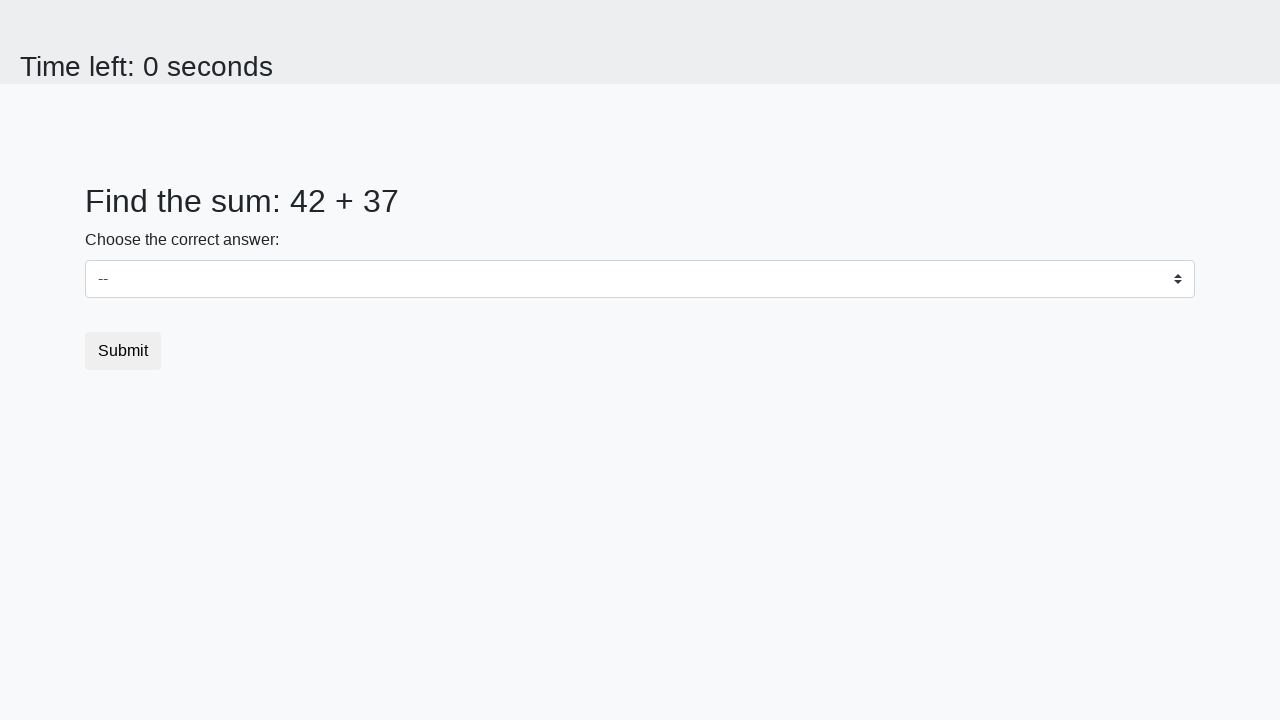

Read second number from #num2 element
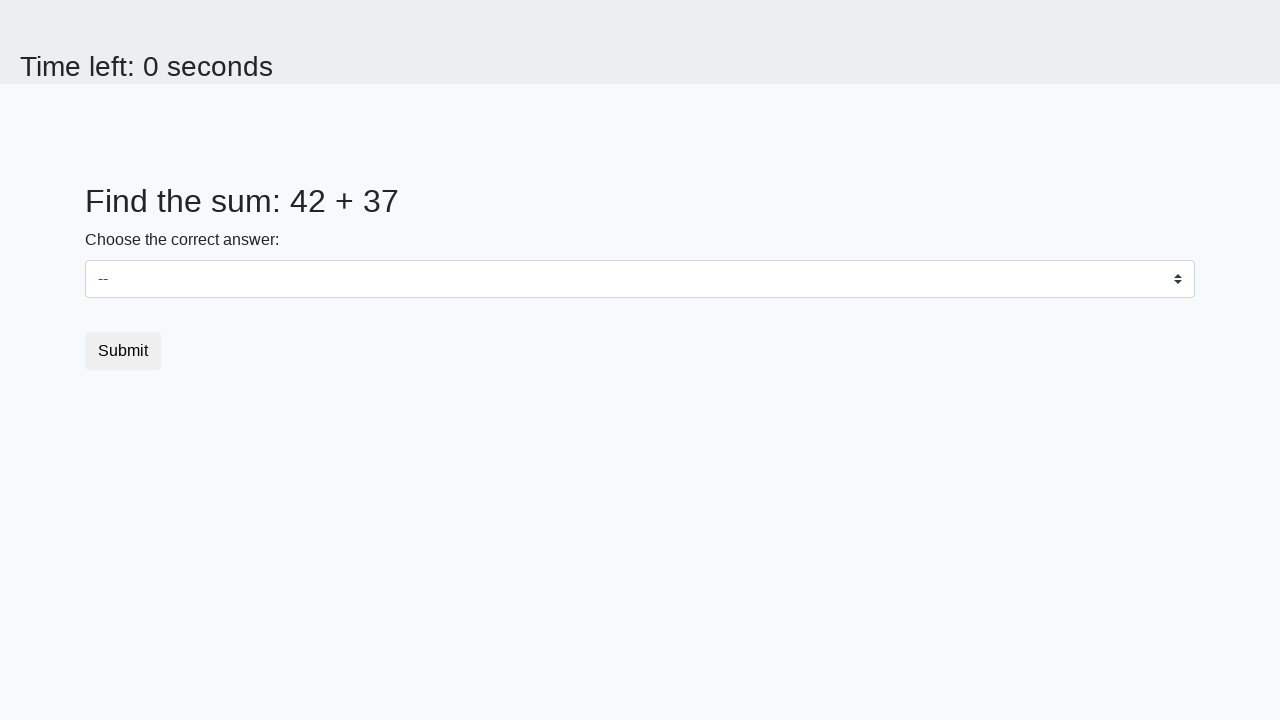

Calculated sum: 42 + 37 = 79
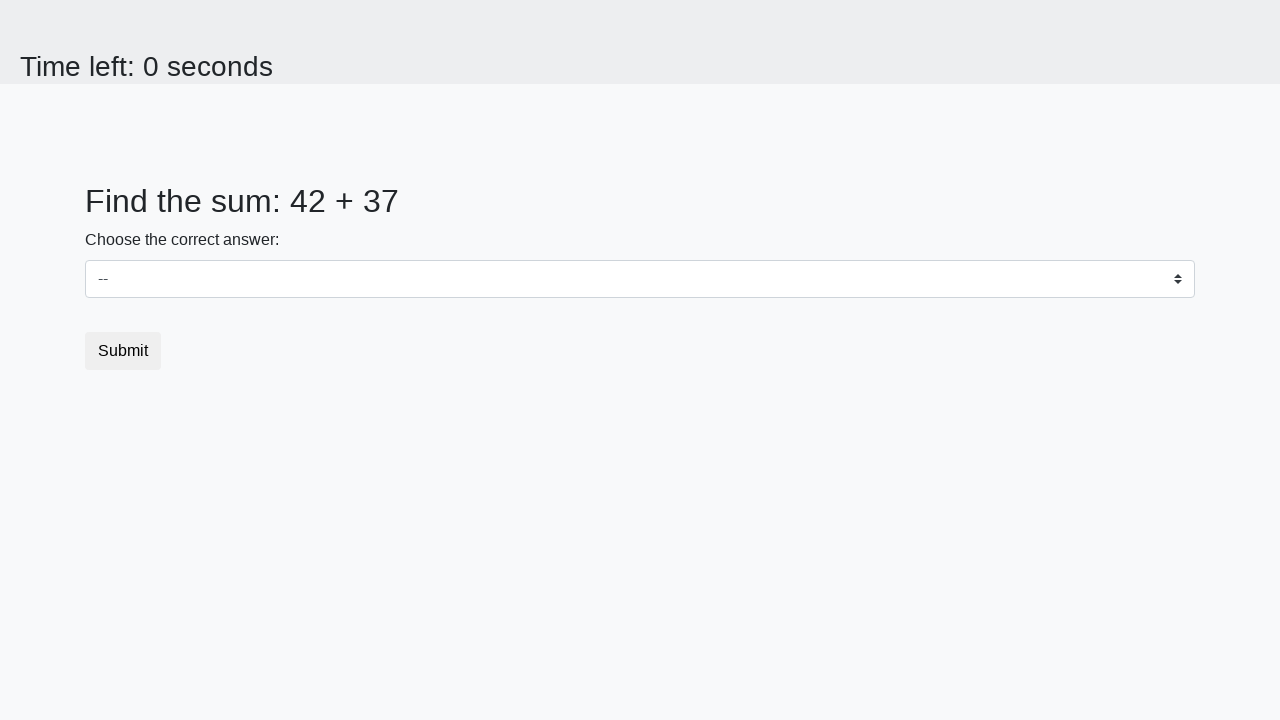

Selected 79 from dropdown menu on #dropdown
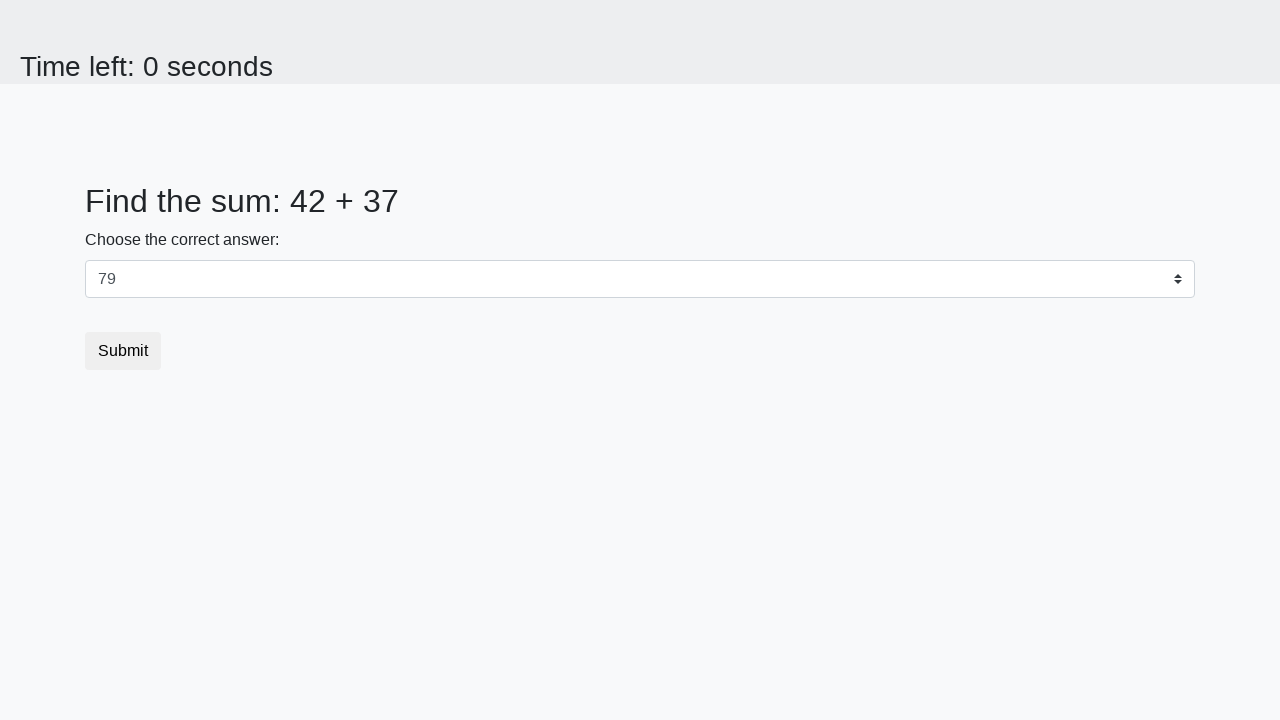

Clicked submit button to submit the form at (123, 351) on .btn.btn-default[type='submit']
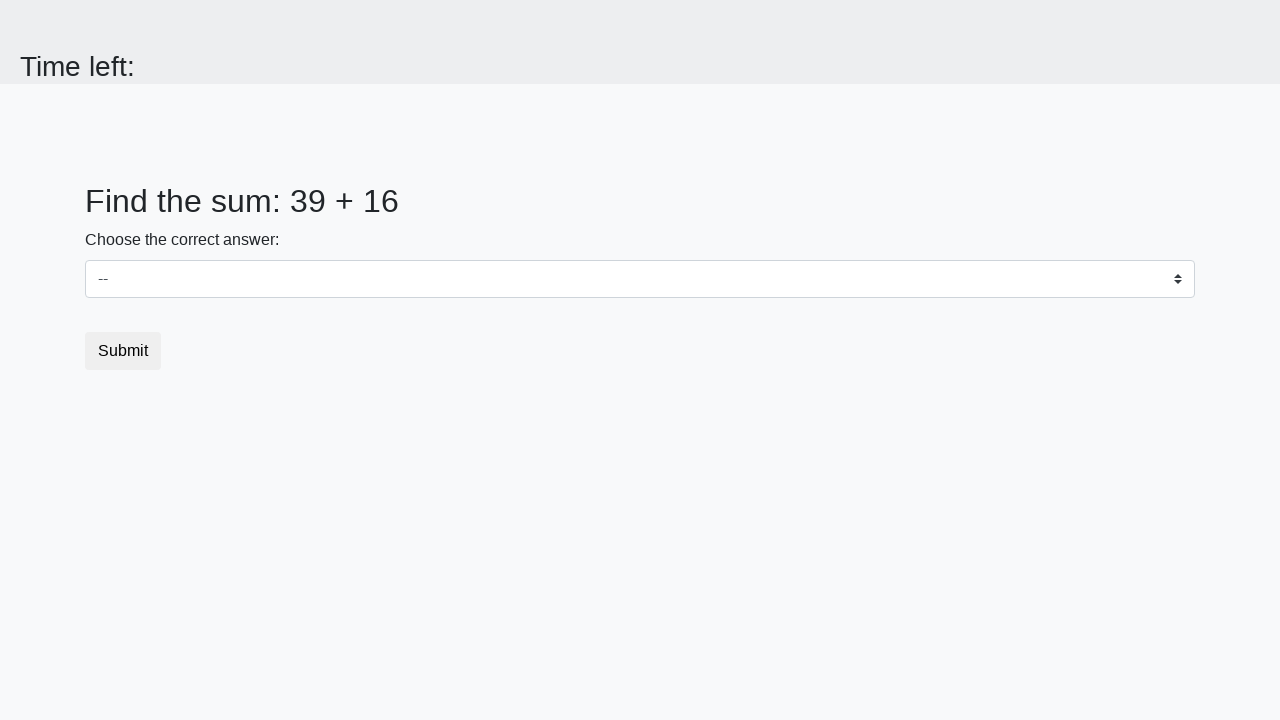

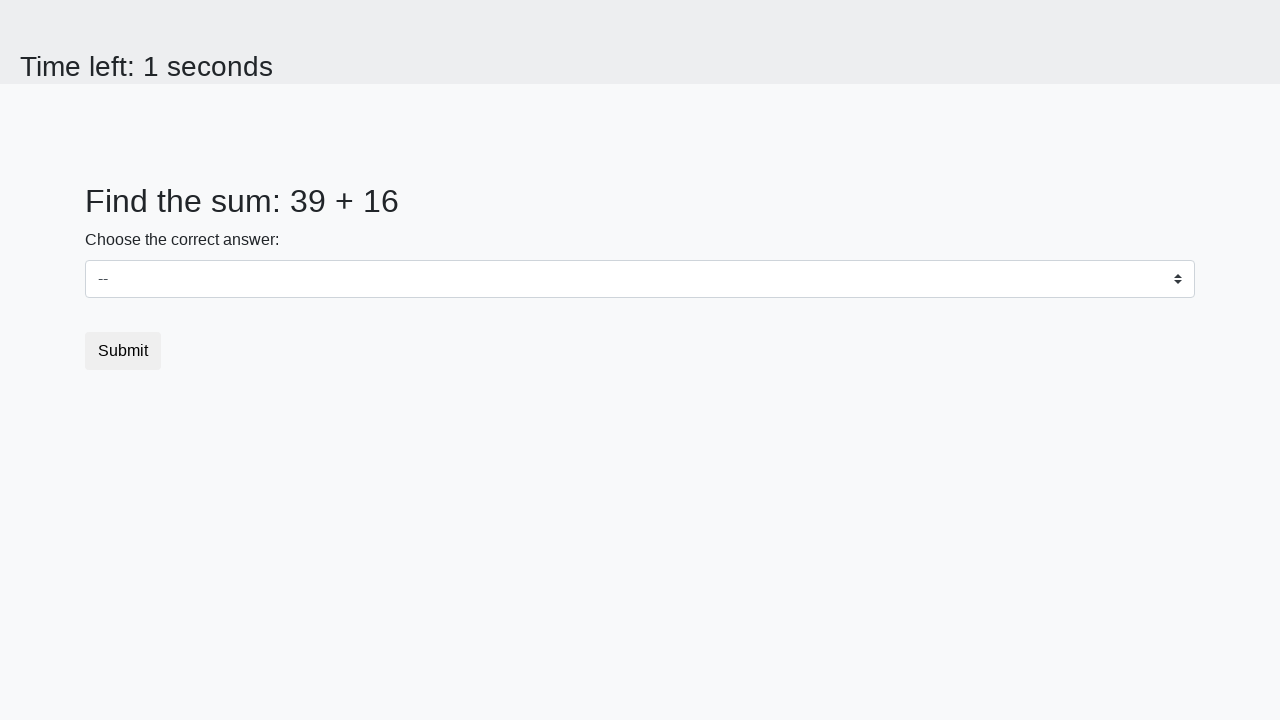